Opens the Myntra e-commerce website homepage and verifies it loads successfully by maximizing the browser window.

Starting URL: https://www.myntra.com/

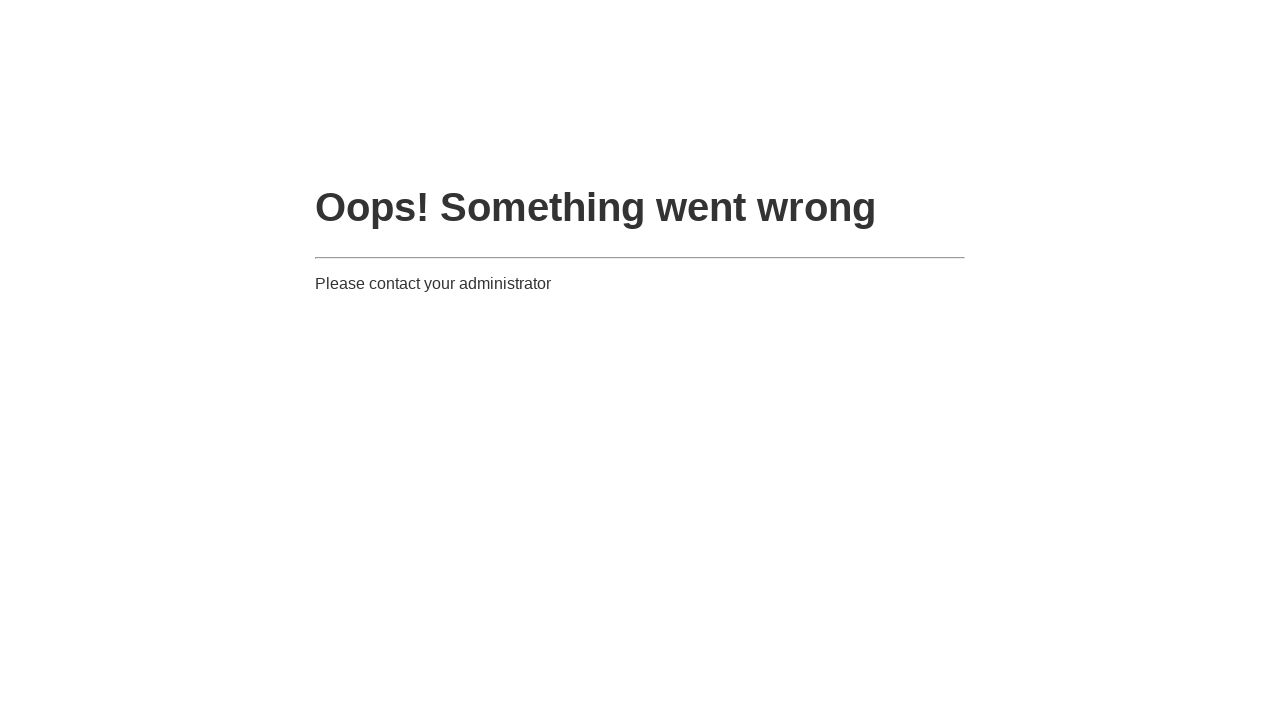

Navigated to Myntra homepage
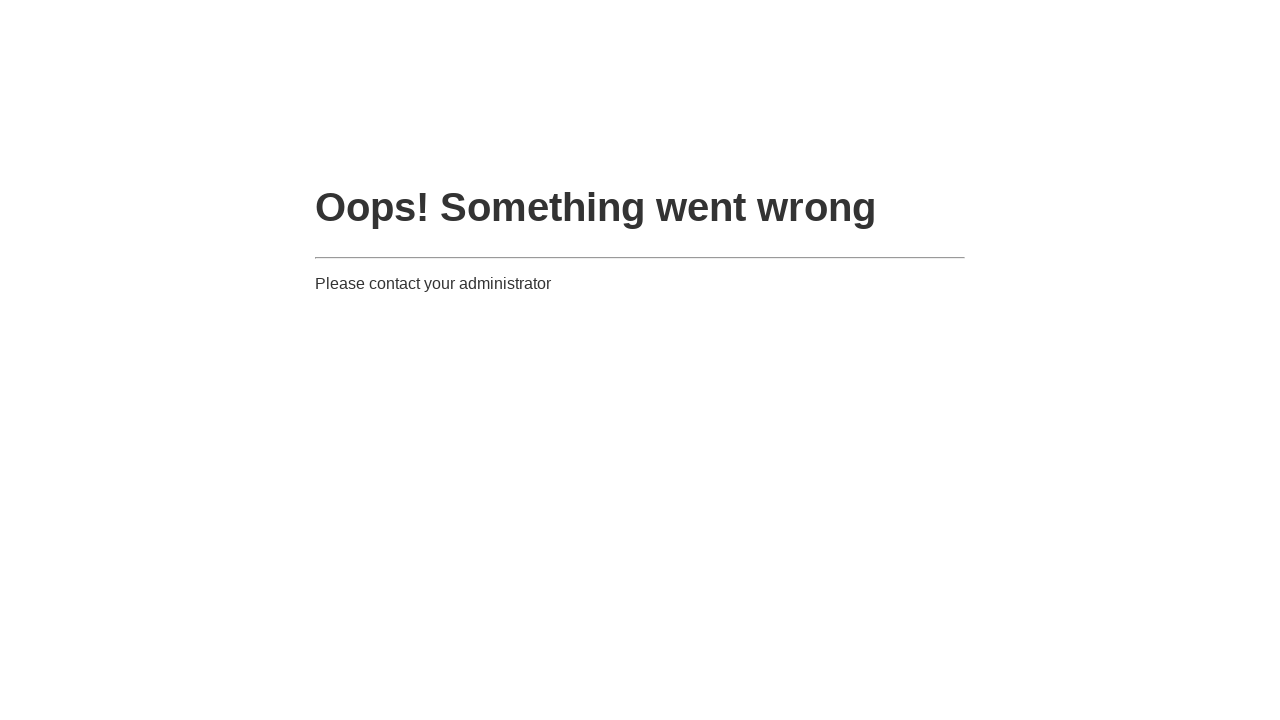

Maximized browser window to 1920x1080
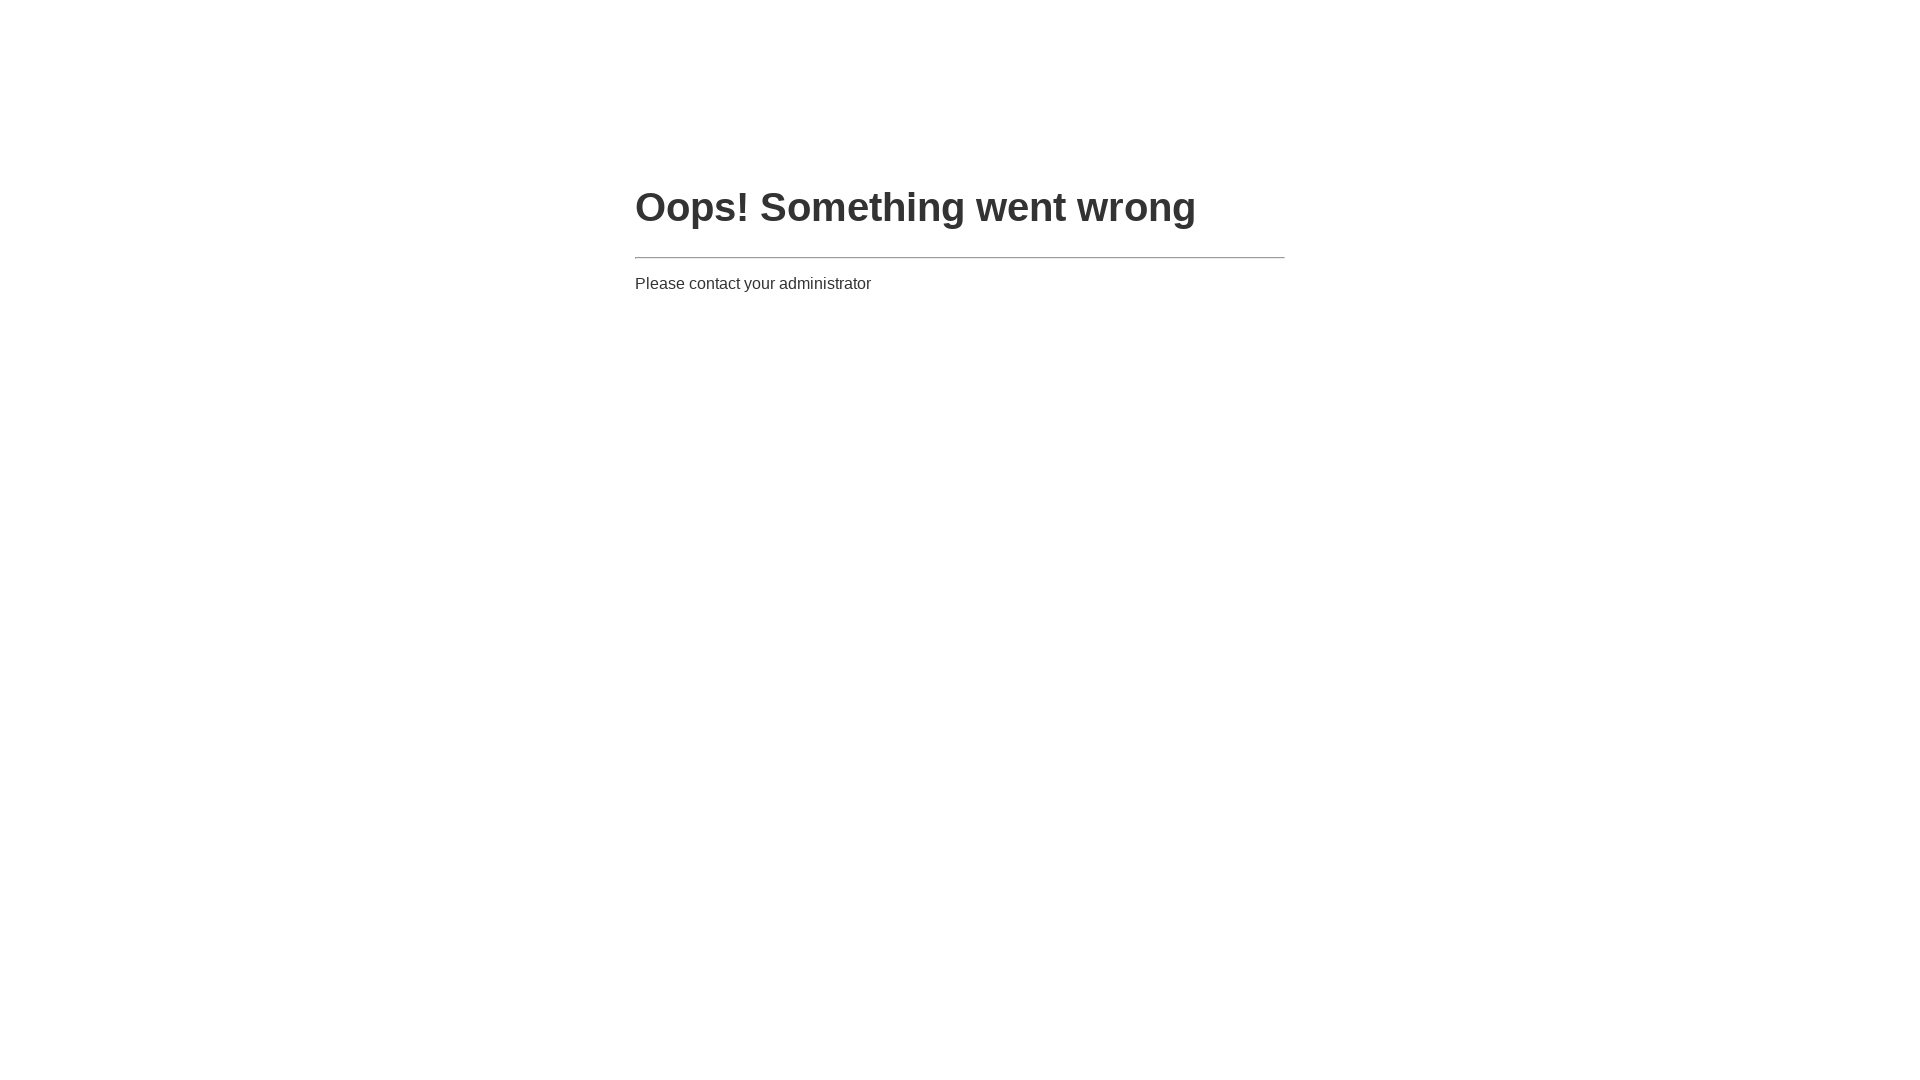

Myntra homepage loaded successfully
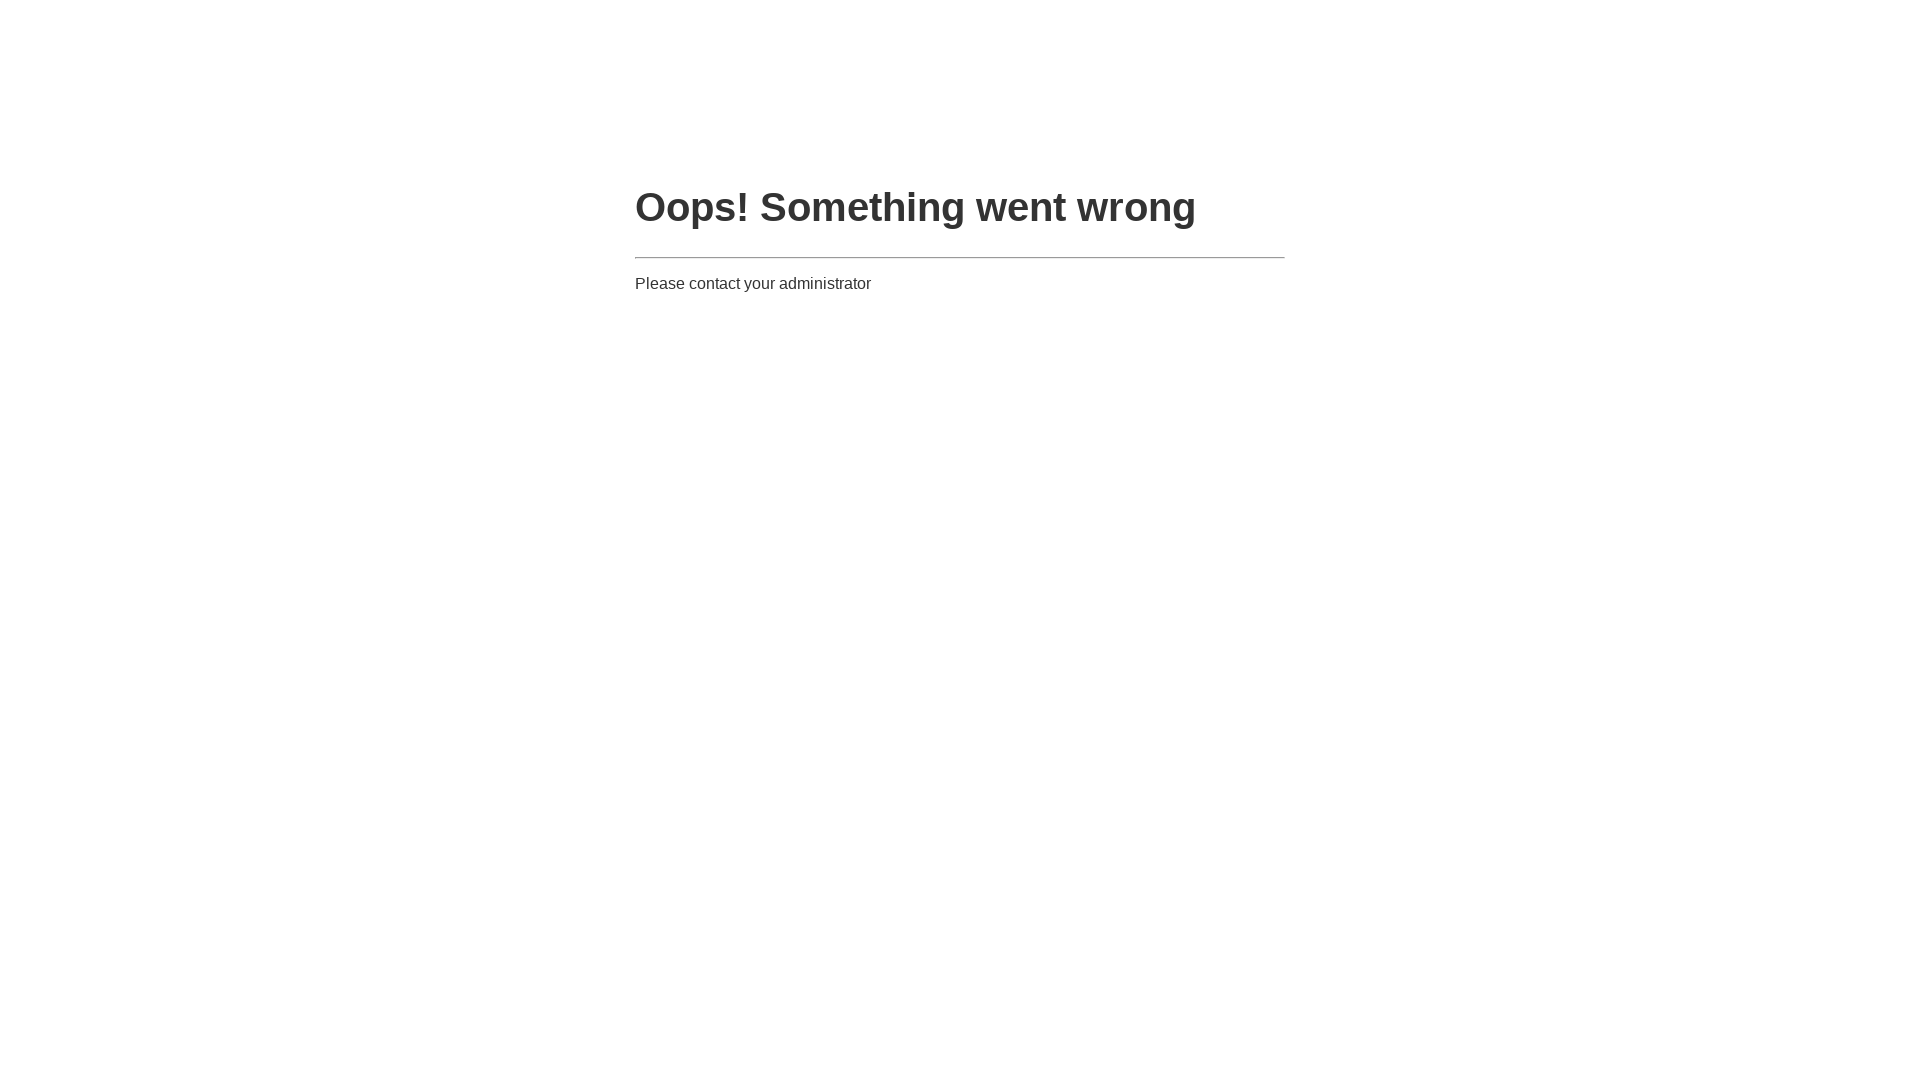

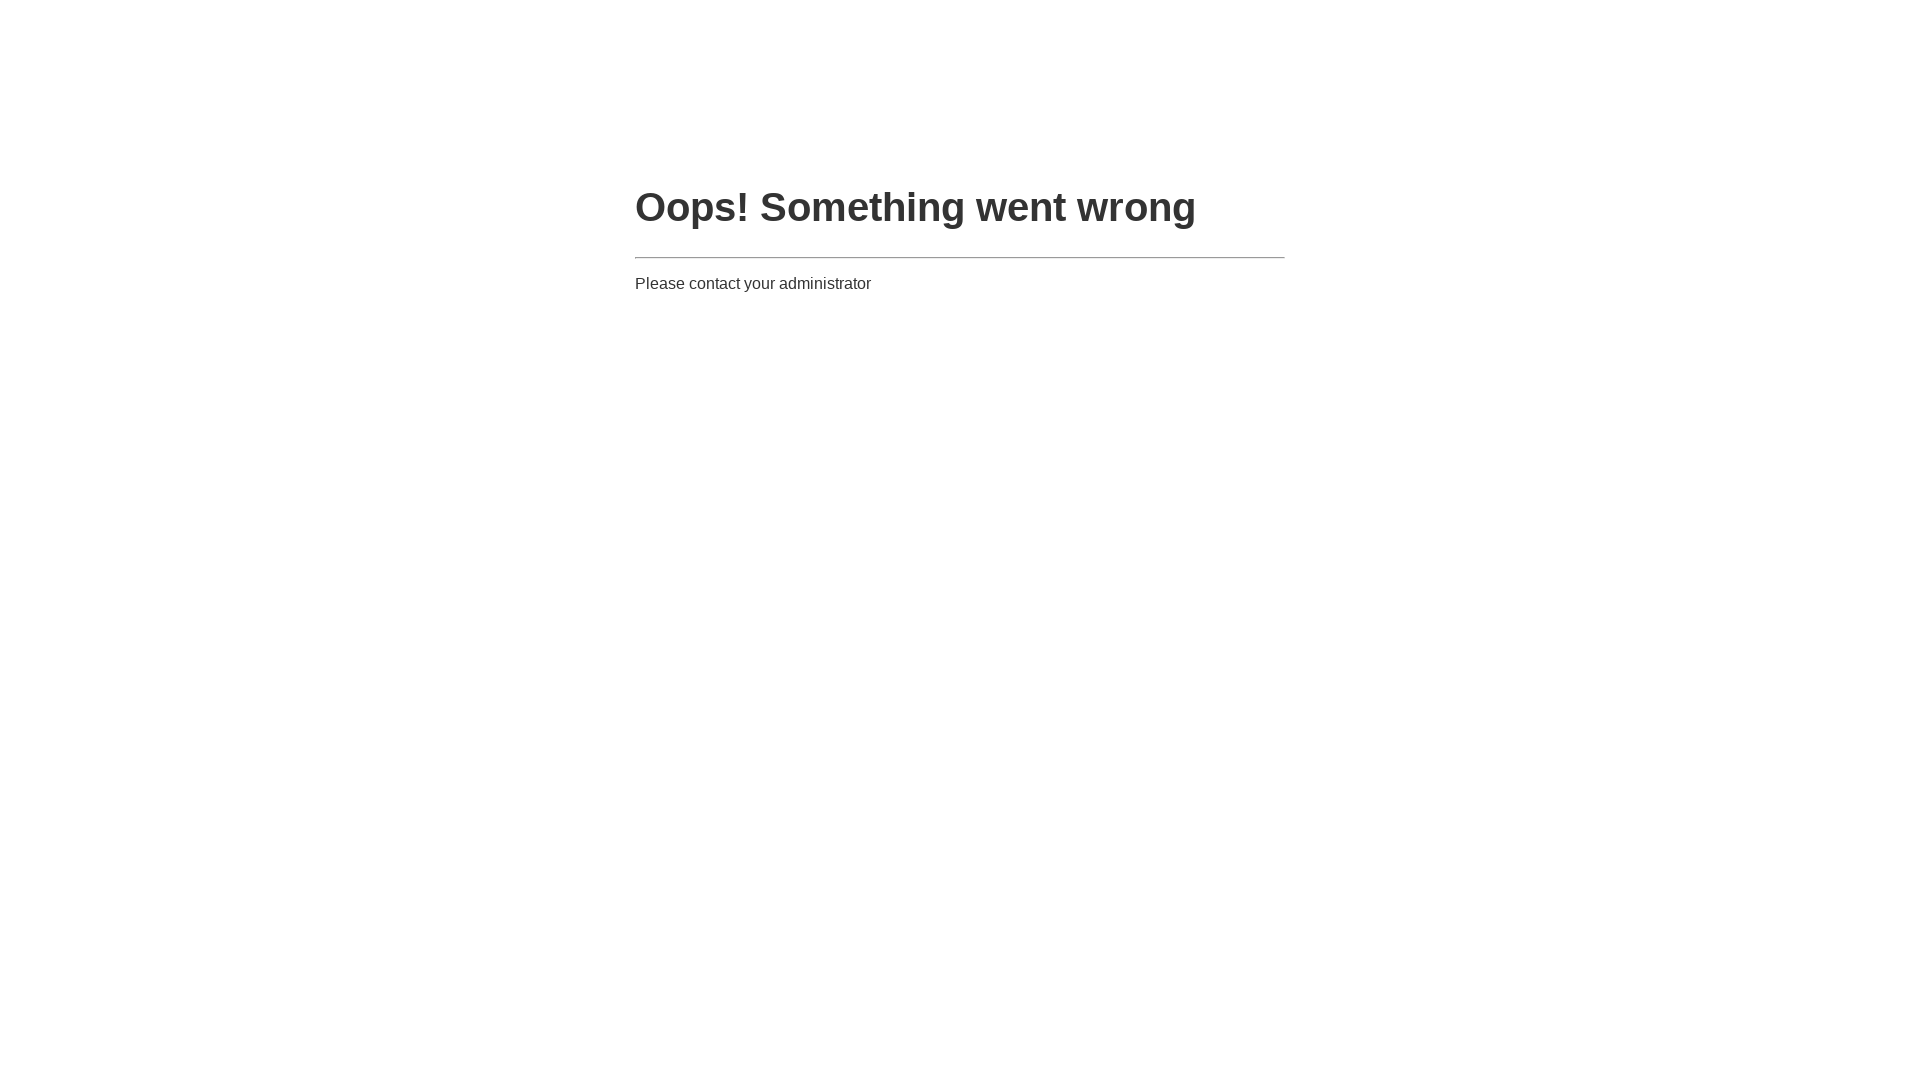